Tests that the browser back button navigates correctly through filter views

Starting URL: https://demo.playwright.dev/todomvc

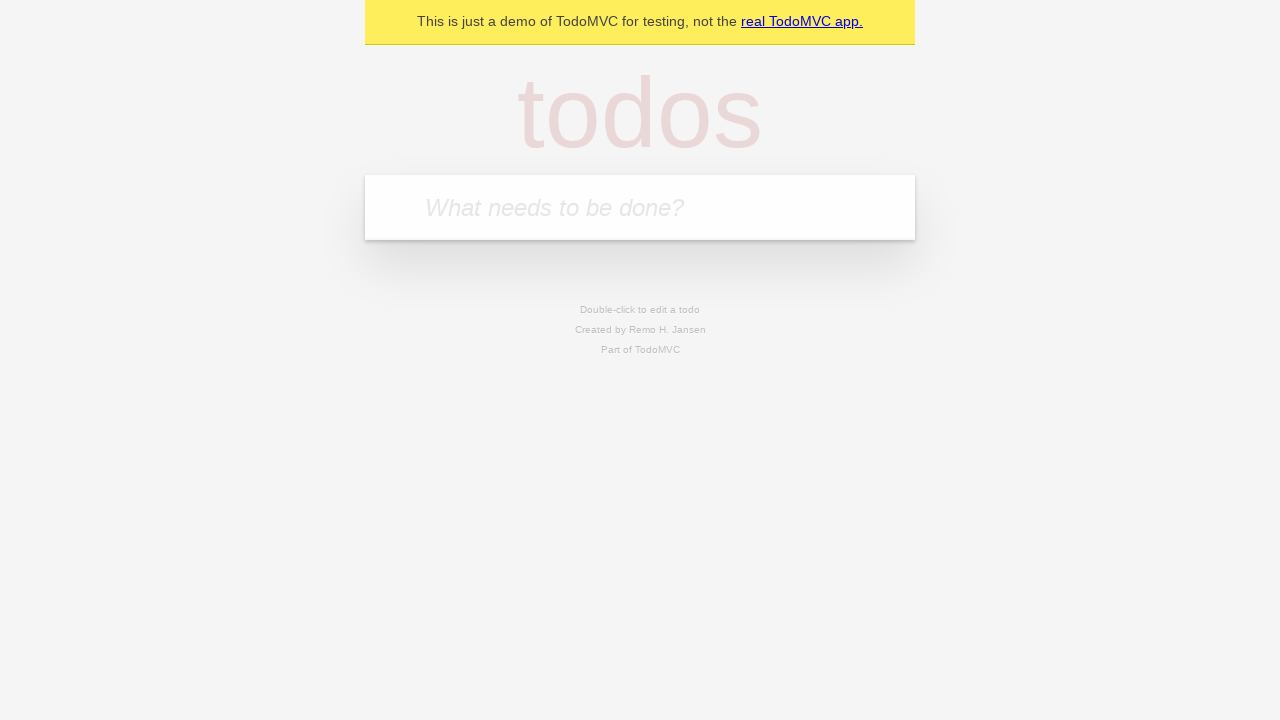

Filled todo input with 'buy some cheese' on internal:attr=[placeholder="What needs to be done?"i]
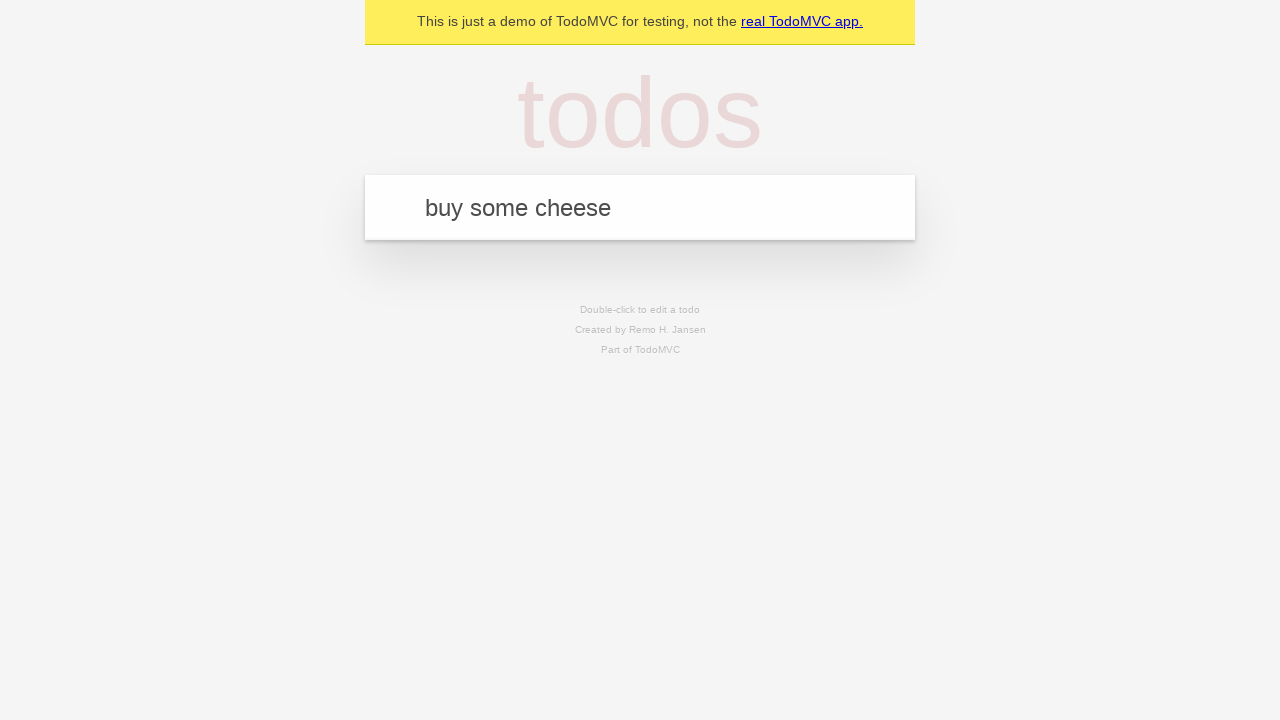

Pressed Enter to add first todo on internal:attr=[placeholder="What needs to be done?"i]
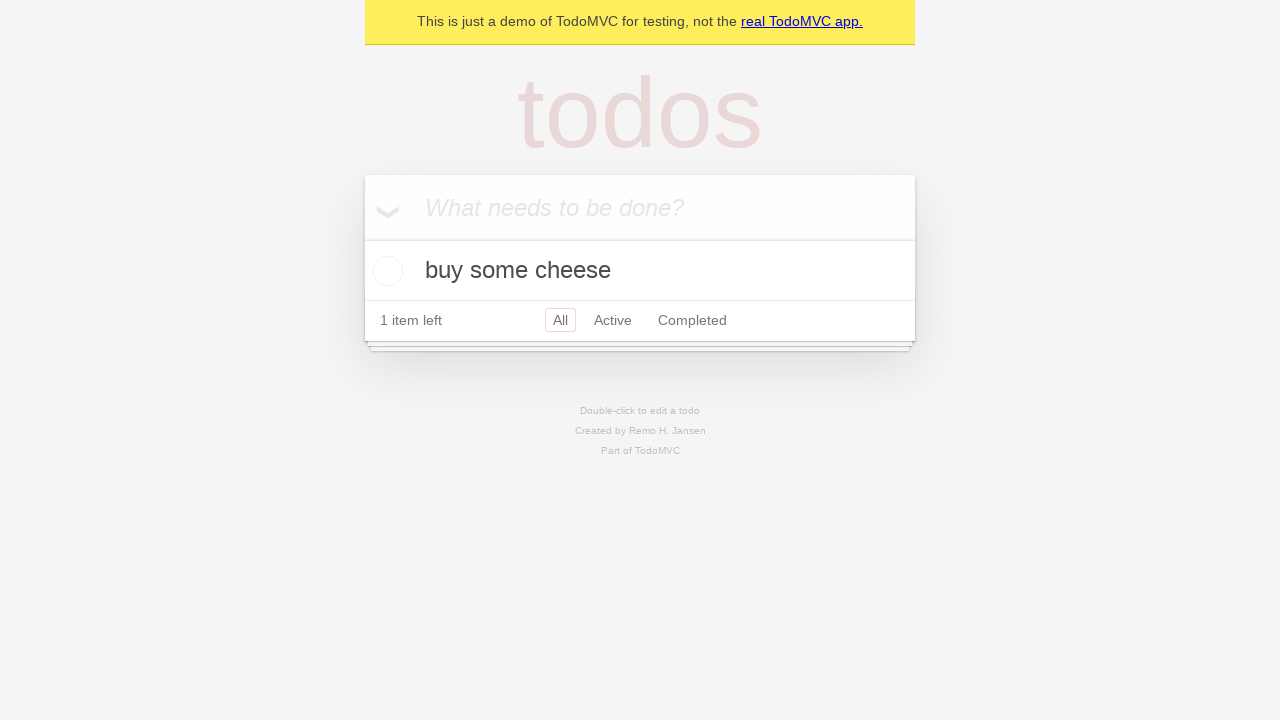

Filled todo input with 'feed the cat' on internal:attr=[placeholder="What needs to be done?"i]
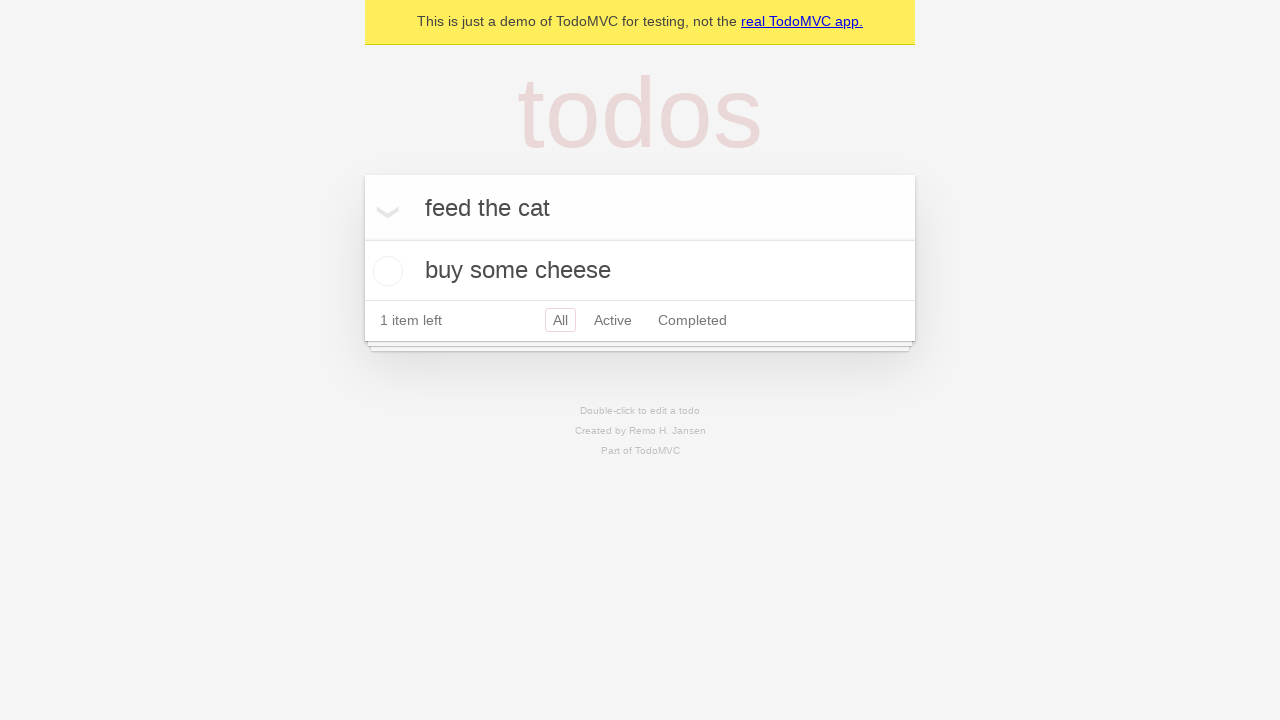

Pressed Enter to add second todo on internal:attr=[placeholder="What needs to be done?"i]
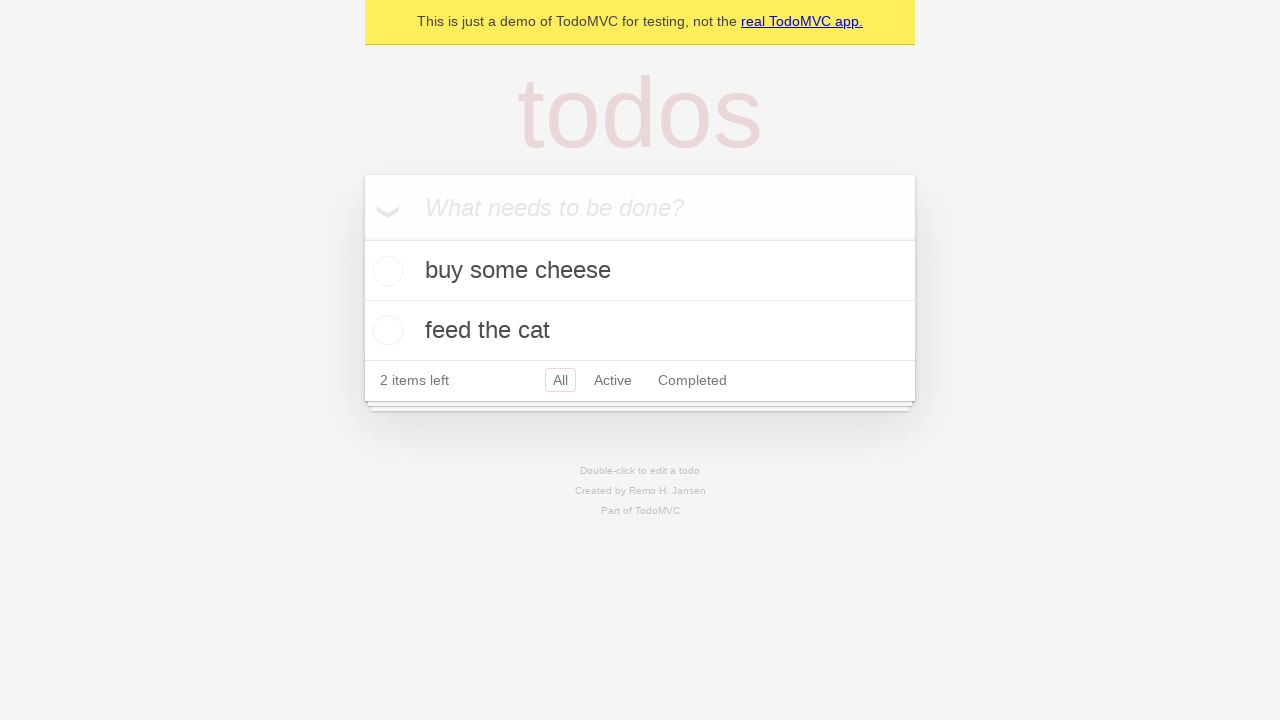

Filled todo input with 'book a doctors appointment' on internal:attr=[placeholder="What needs to be done?"i]
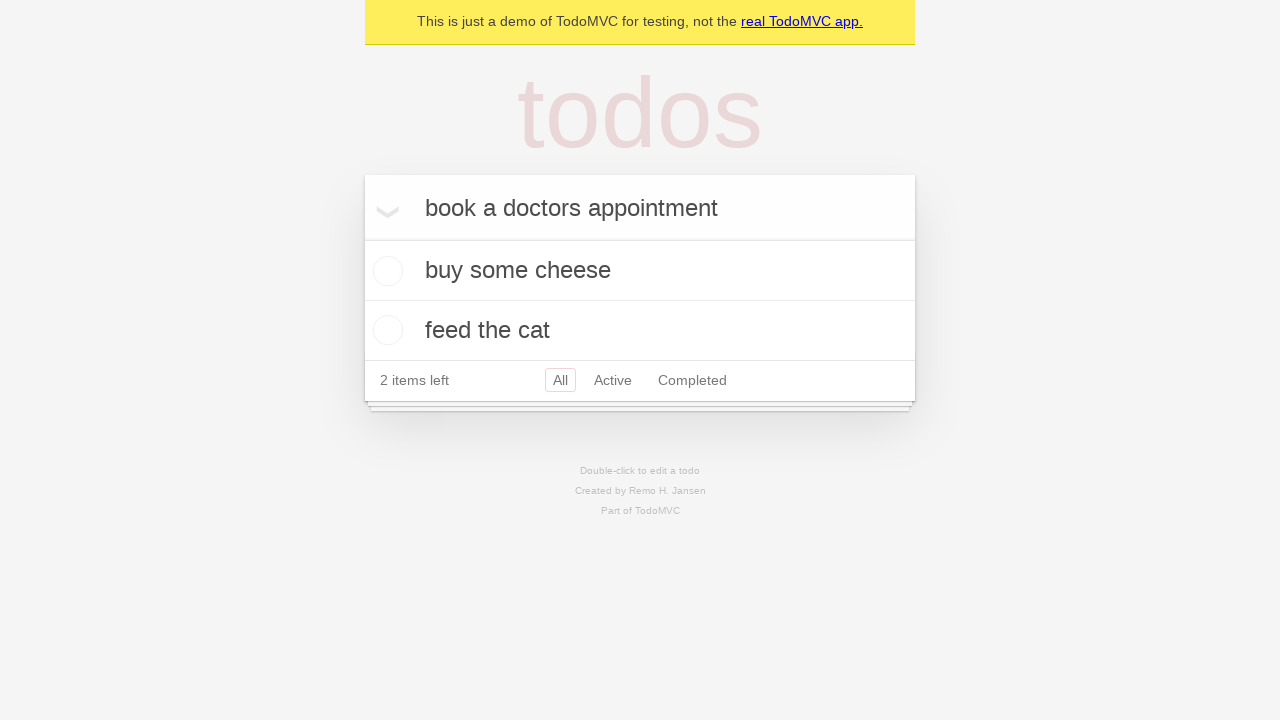

Pressed Enter to add third todo on internal:attr=[placeholder="What needs to be done?"i]
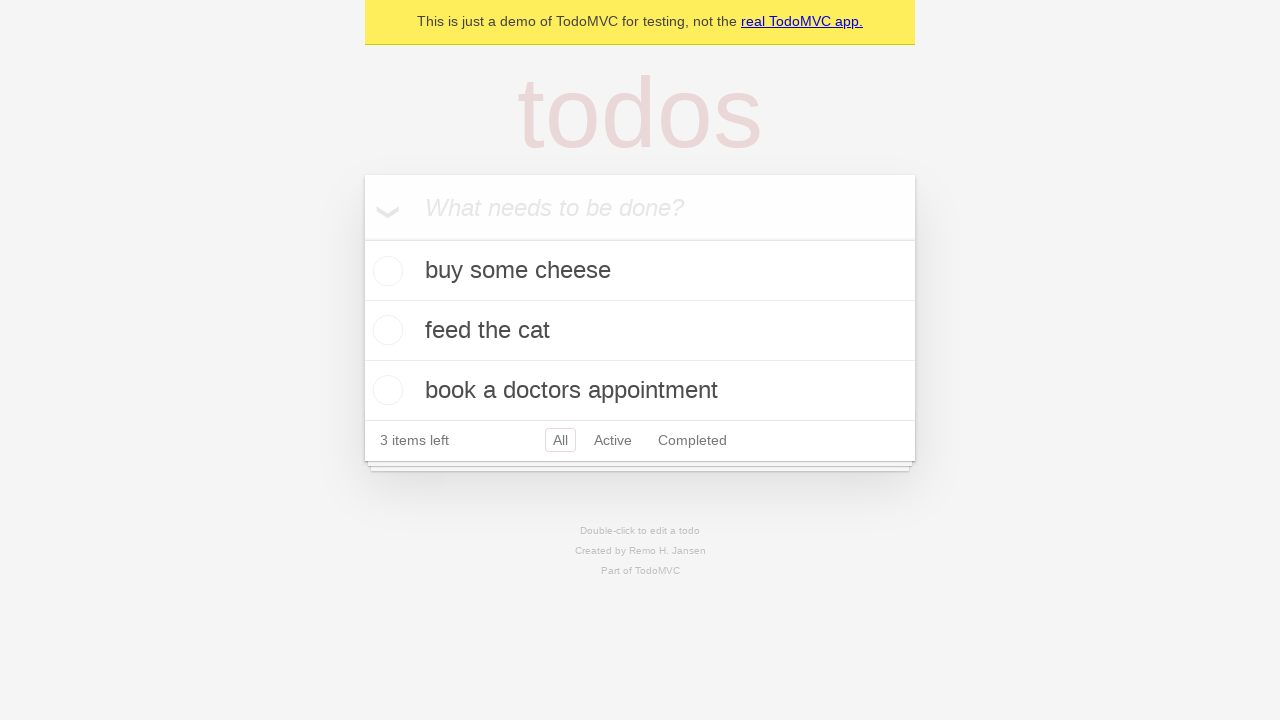

Checked the second todo item at (385, 330) on internal:testid=[data-testid="todo-item"s] >> nth=1 >> internal:role=checkbox
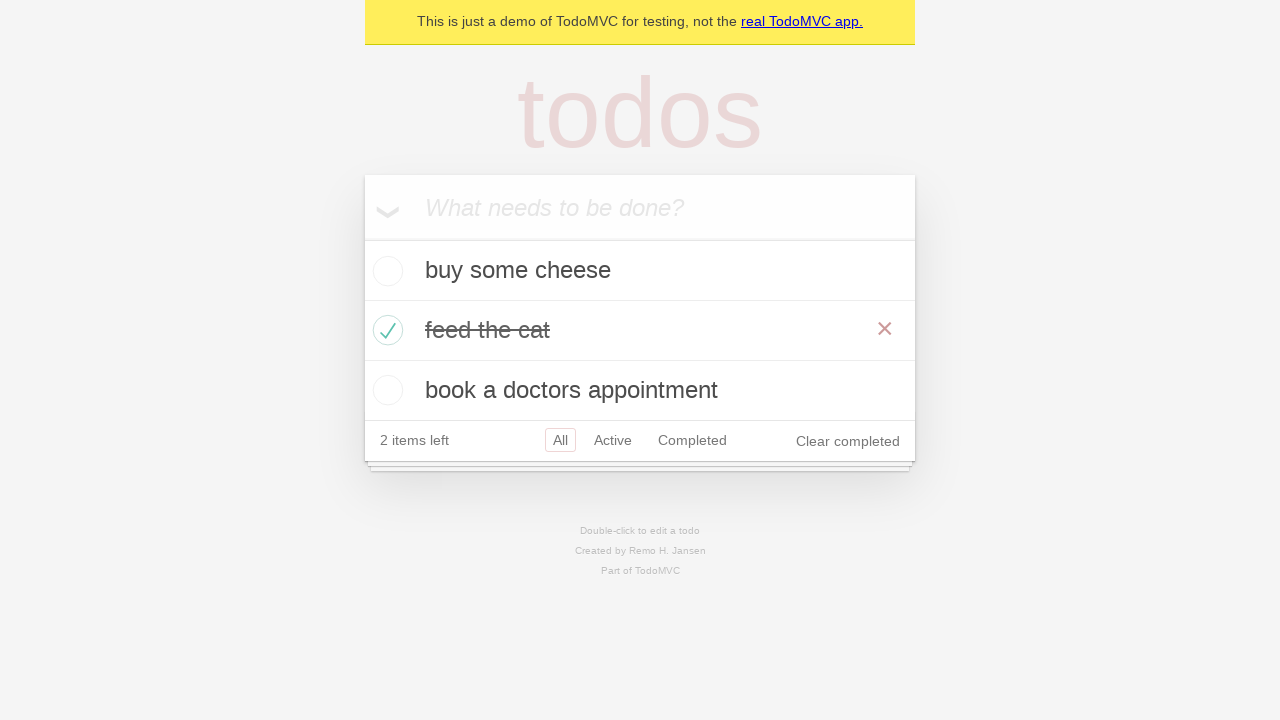

Clicked 'All' filter link at (560, 440) on internal:role=link[name="All"i]
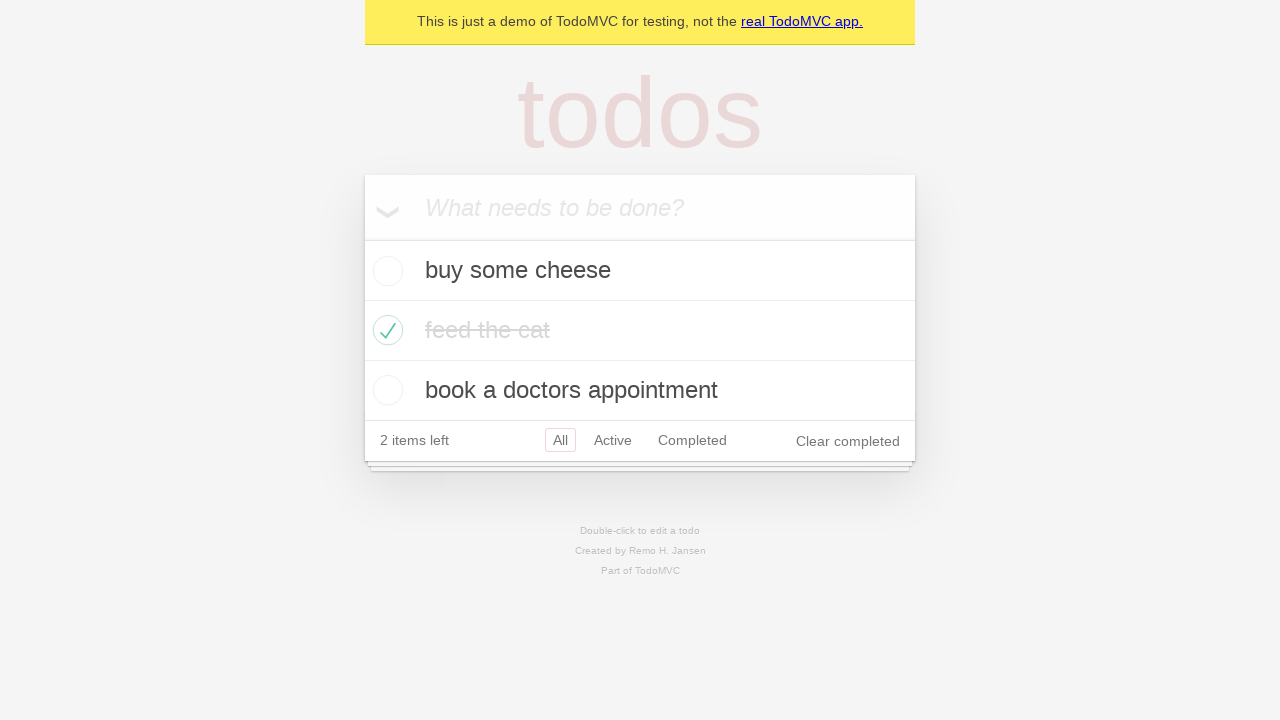

Clicked 'Active' filter link at (613, 440) on internal:role=link[name="Active"i]
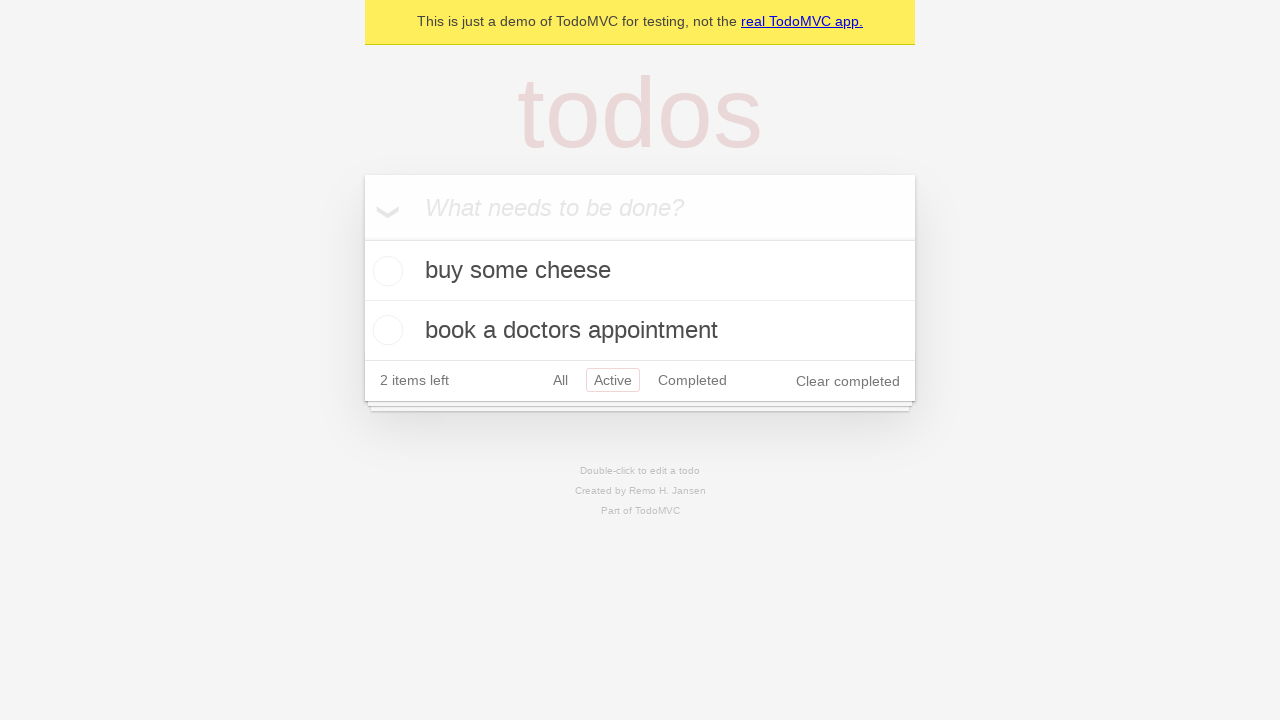

Clicked 'Completed' filter link at (692, 380) on internal:role=link[name="Completed"i]
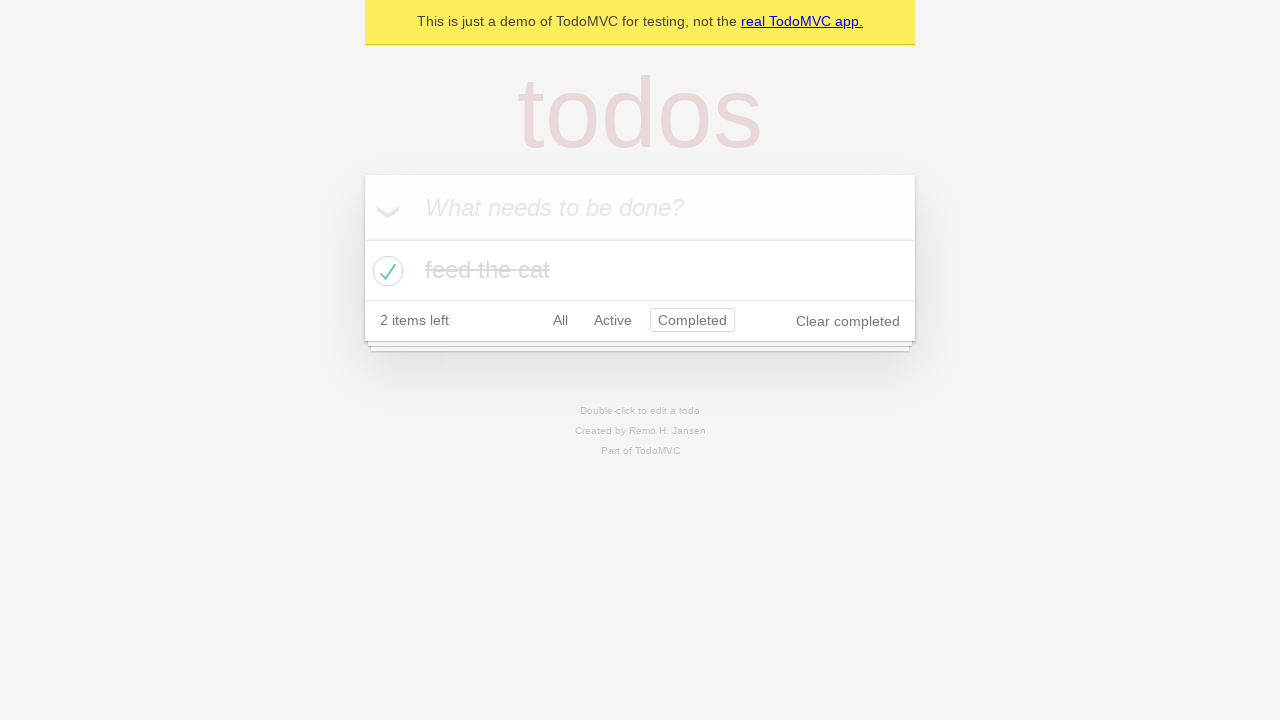

Clicked browser back button to return to 'Active' filter view
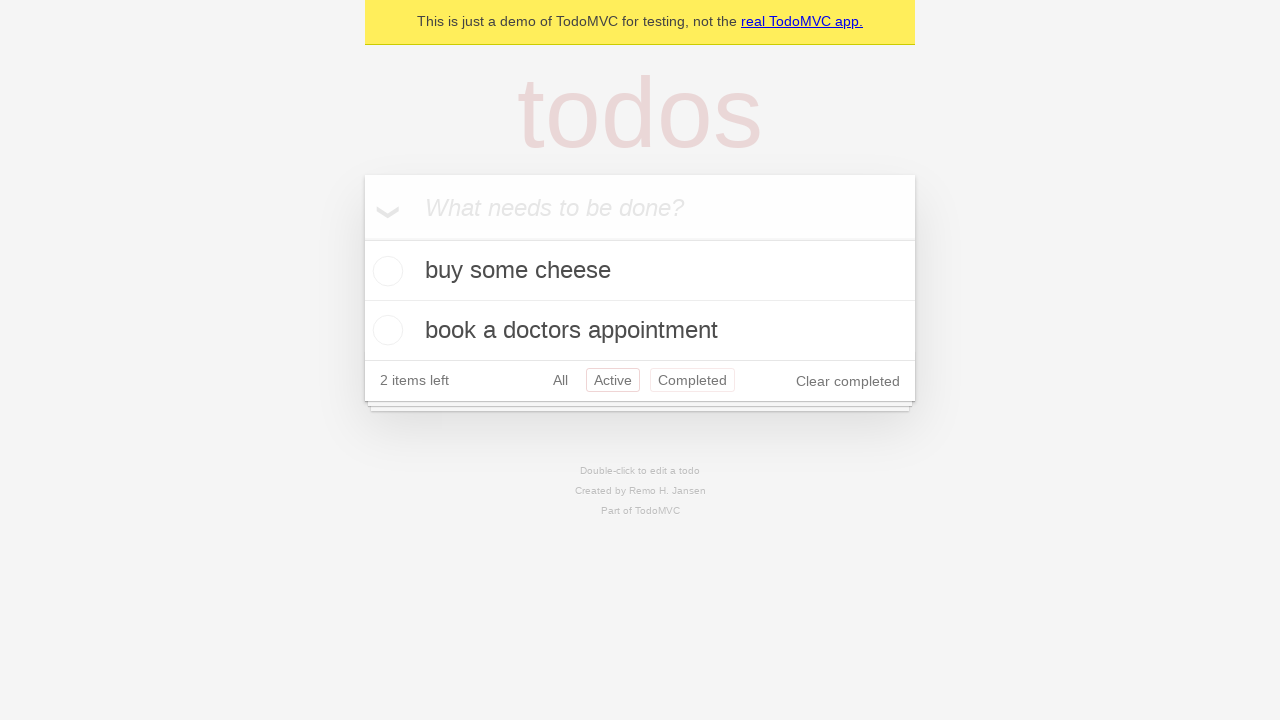

Clicked browser back button to return to 'All' filter view
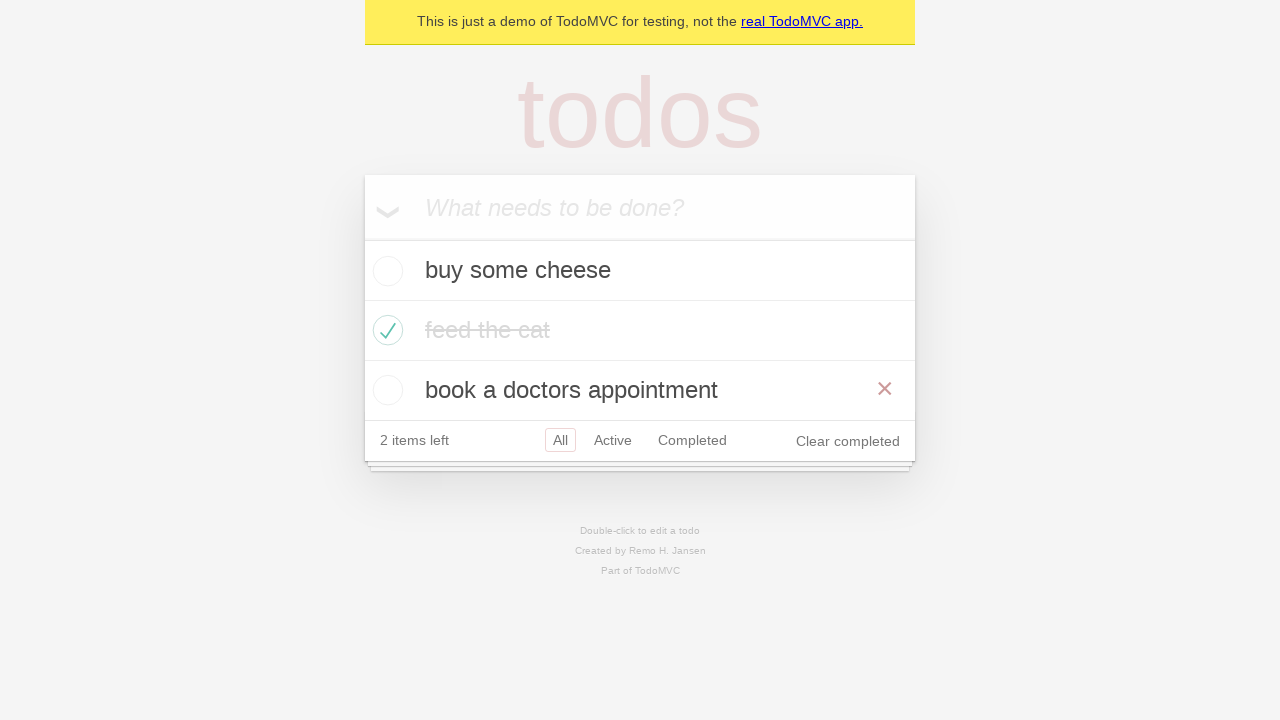

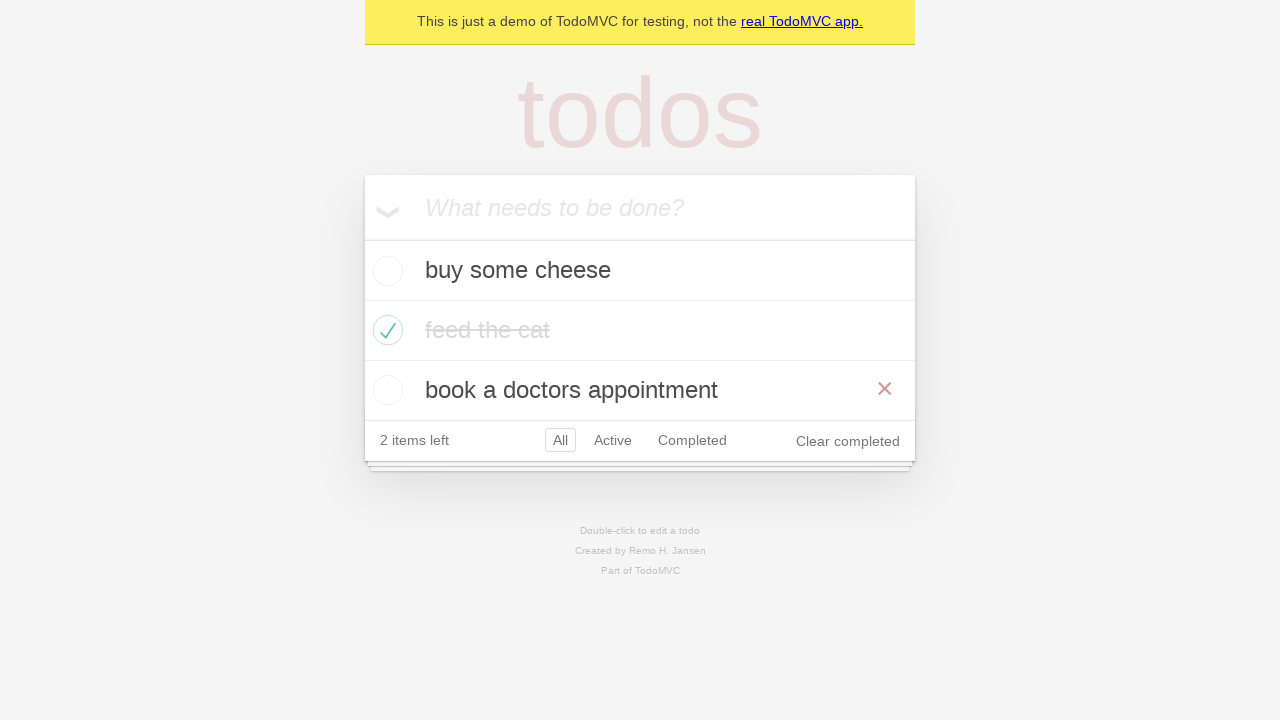